Tests the add/remove elements functionality by clicking the Add Element button to create a delete button, verifying its visibility, then clicking delete to remove it

Starting URL: https://the-internet.herokuapp.com/add_remove_elements/

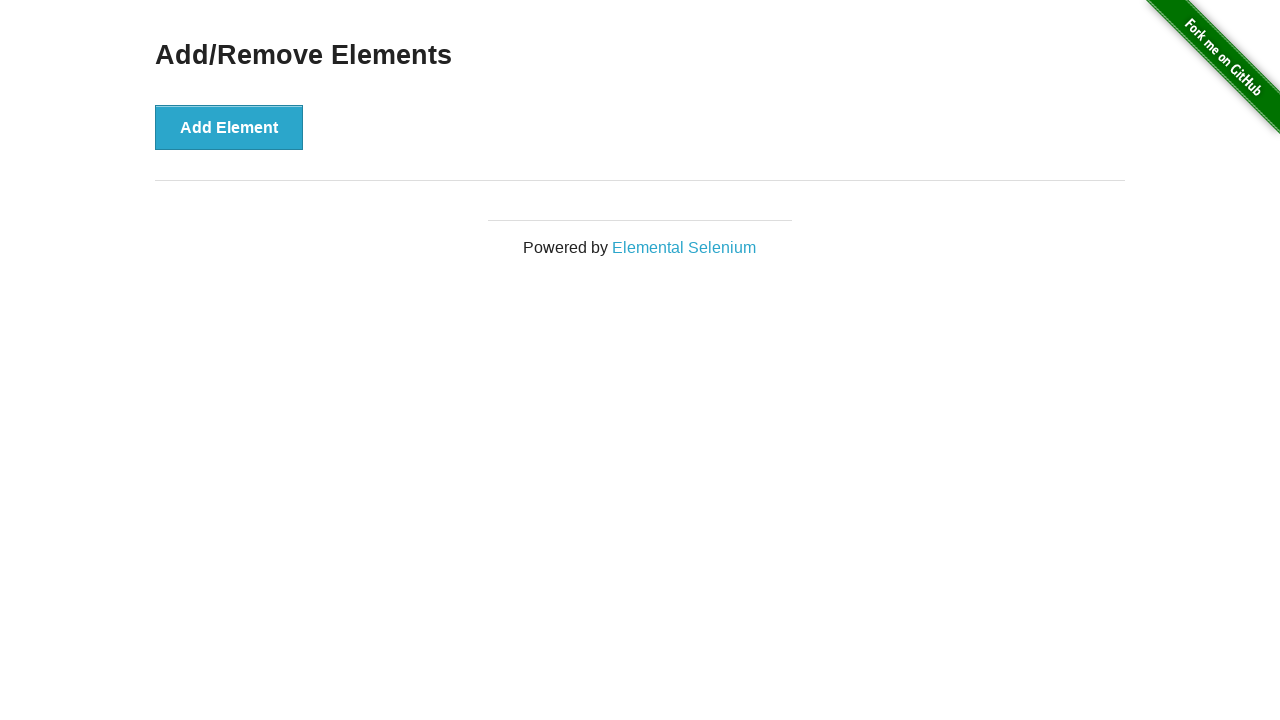

Clicked Add Element button to create a delete button at (229, 127) on button[onclick='addElement()']
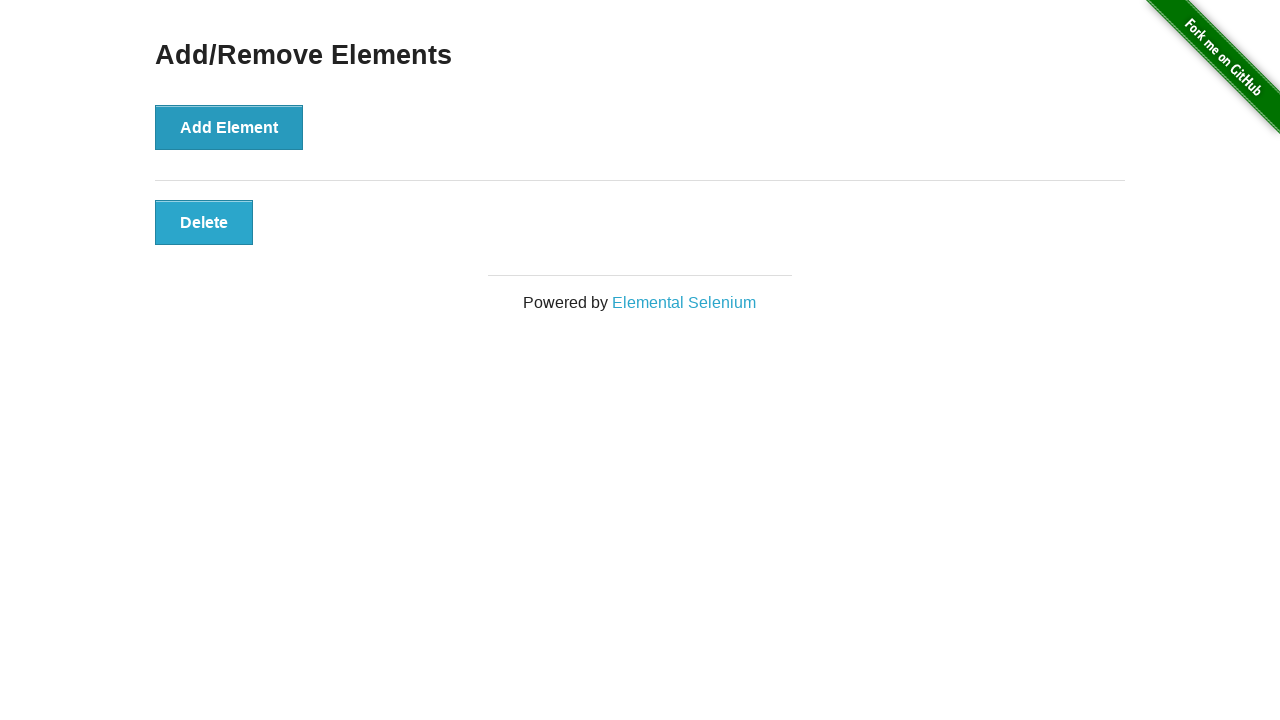

Delete button appeared and is visible
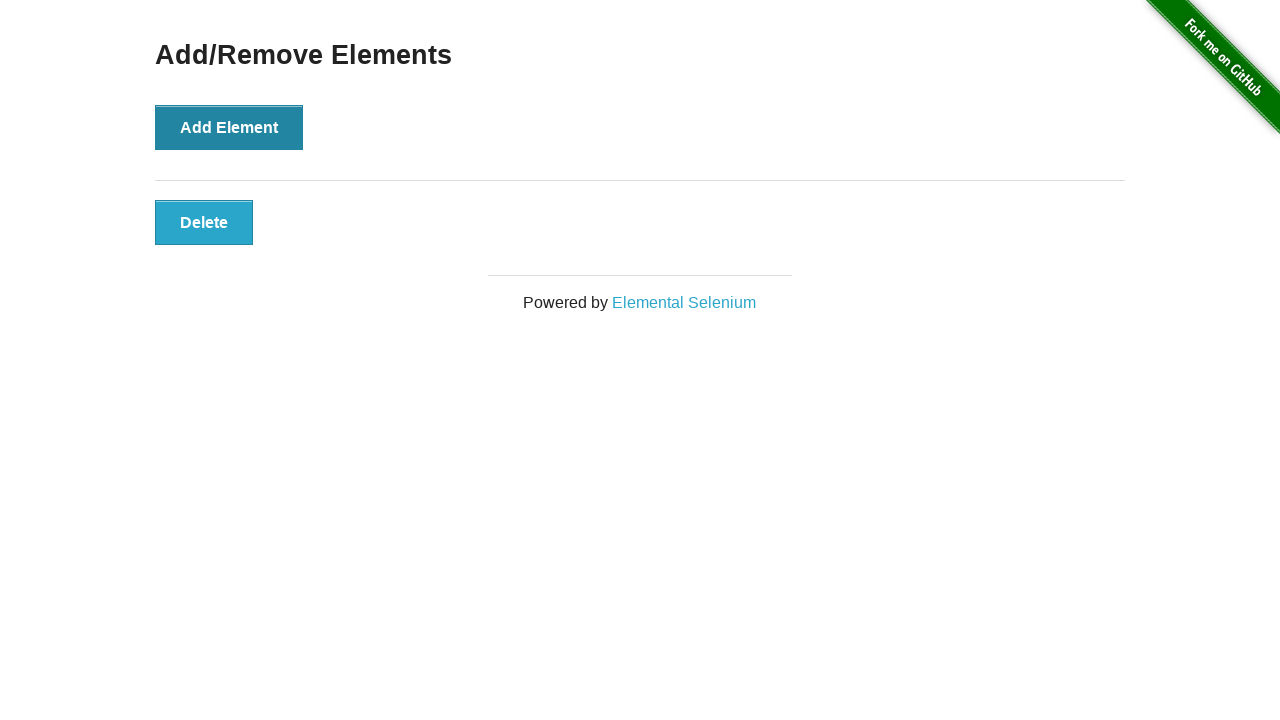

Clicked Delete button to remove the element at (204, 222) on button[onclick='deleteElement()']
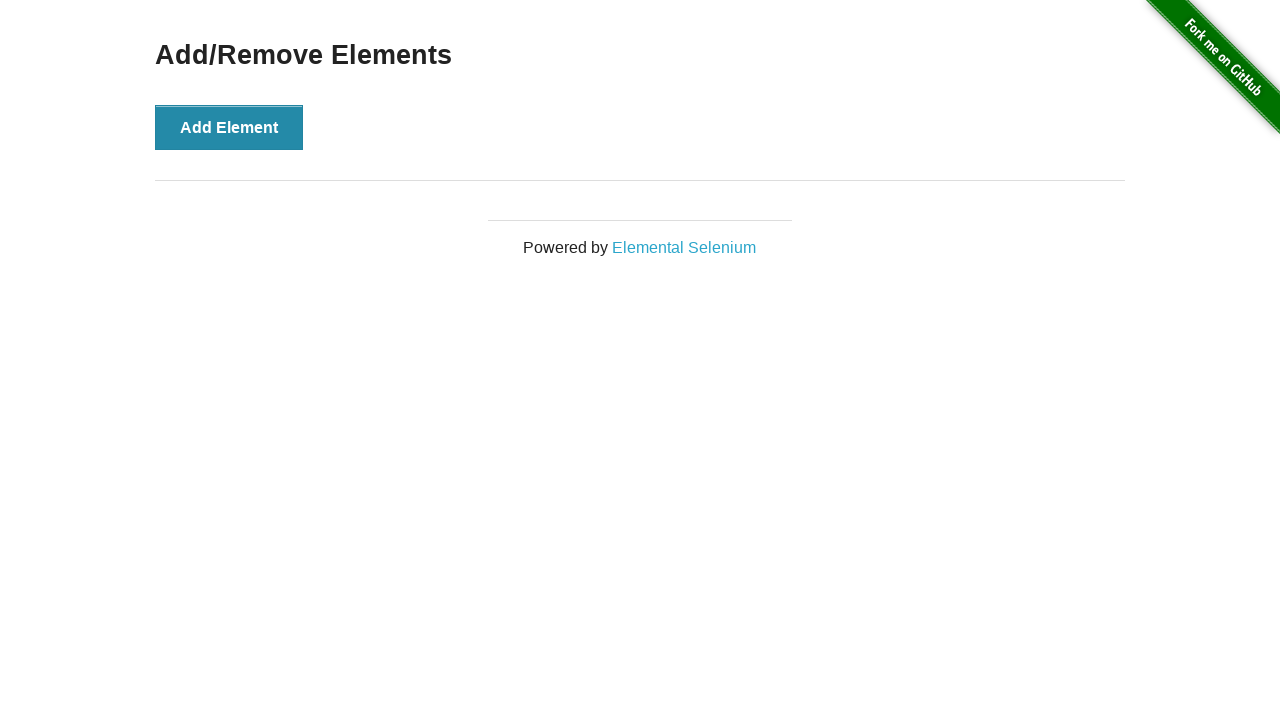

Verified main heading is still visible after element removal
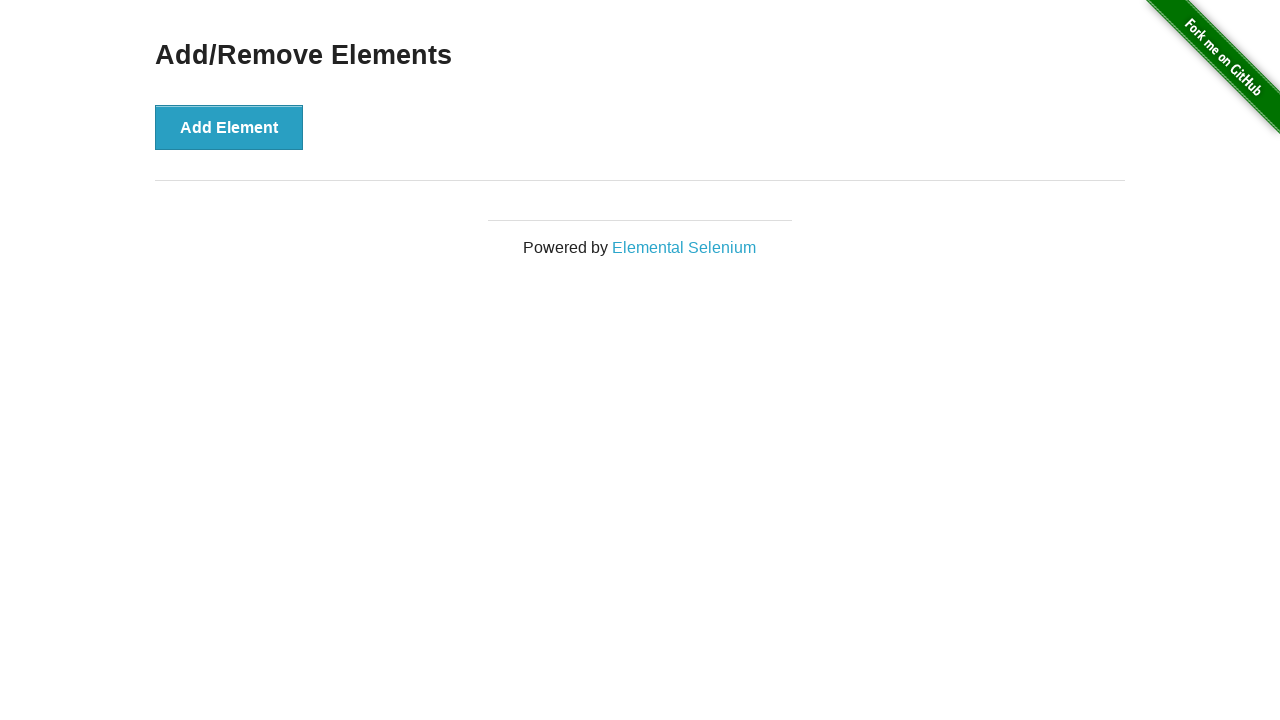

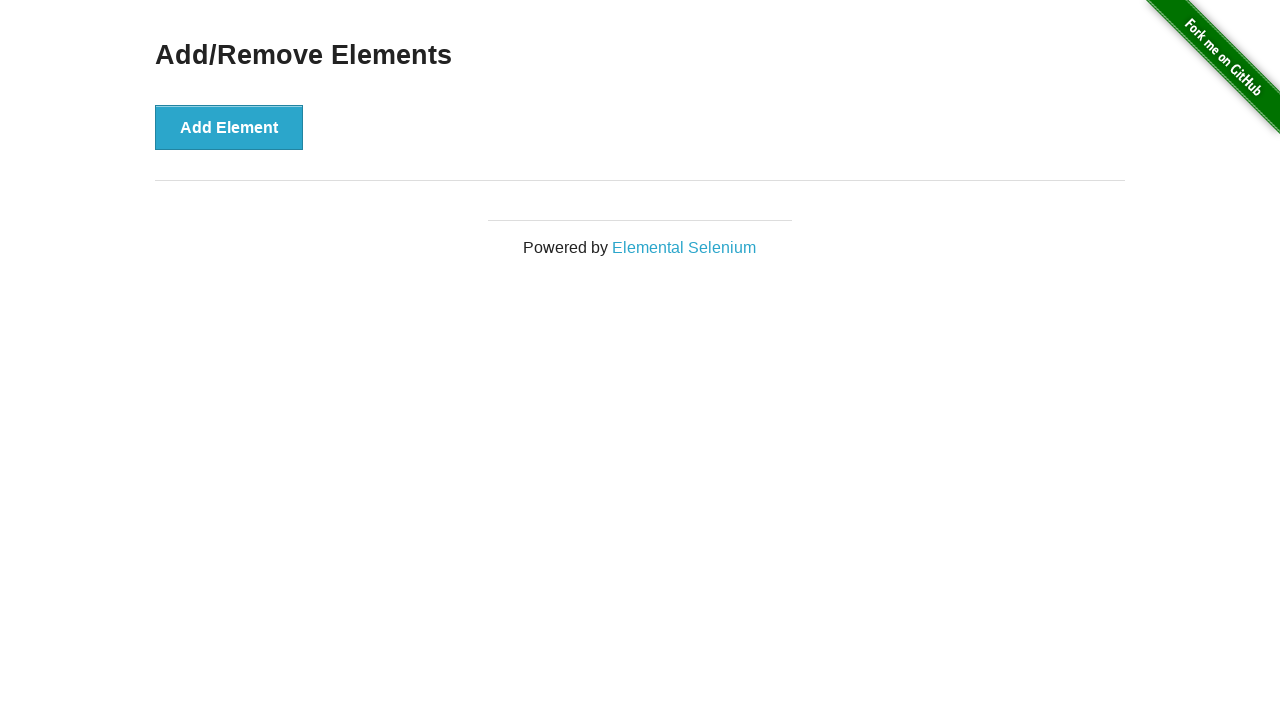